Tests a demo registration form by filling in the first name and last name fields

Starting URL: http://demo.automationtesting.in/Register.html

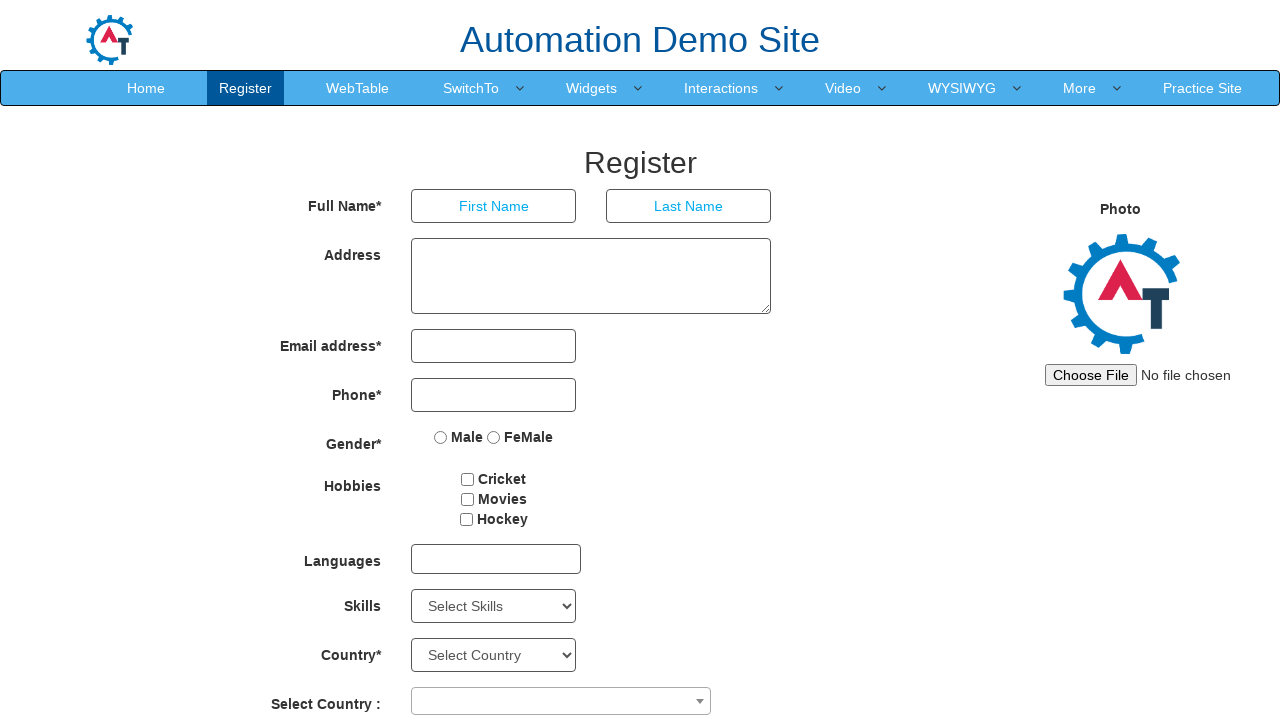

First Name field is visible
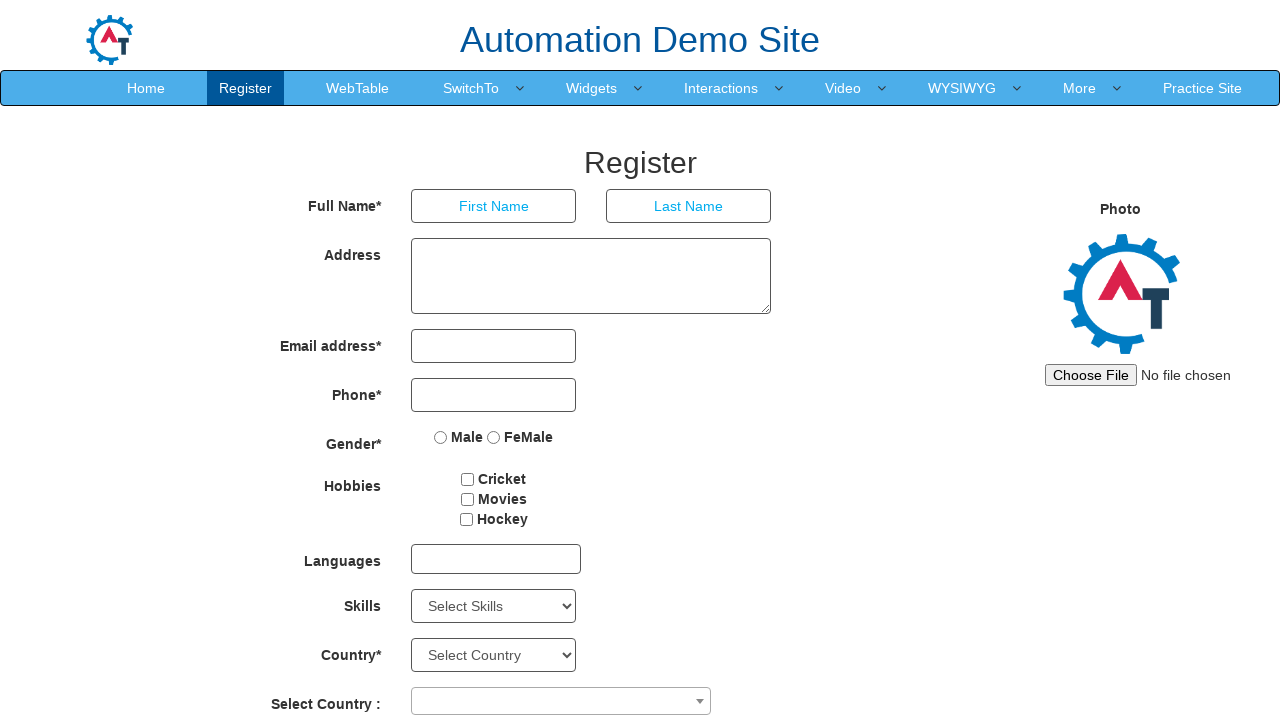

Filled First Name field with 'John' on //input[@placeholder='First Name']
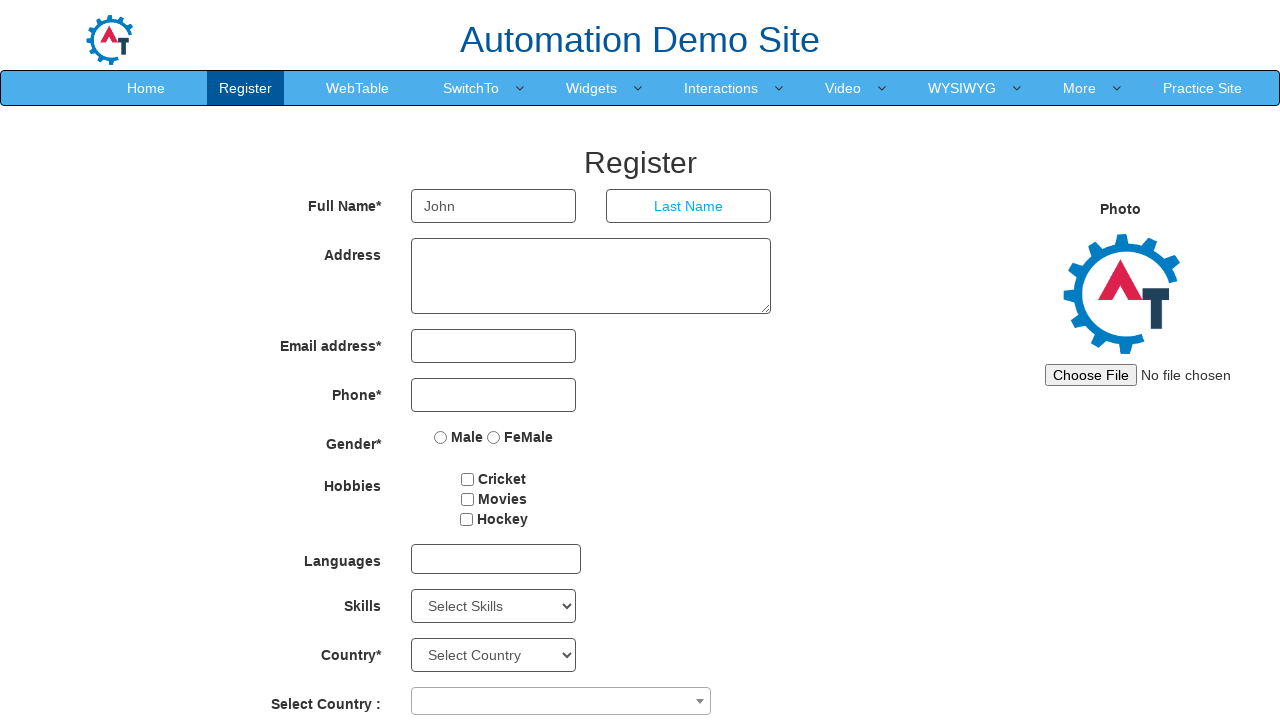

Last Name field is visible
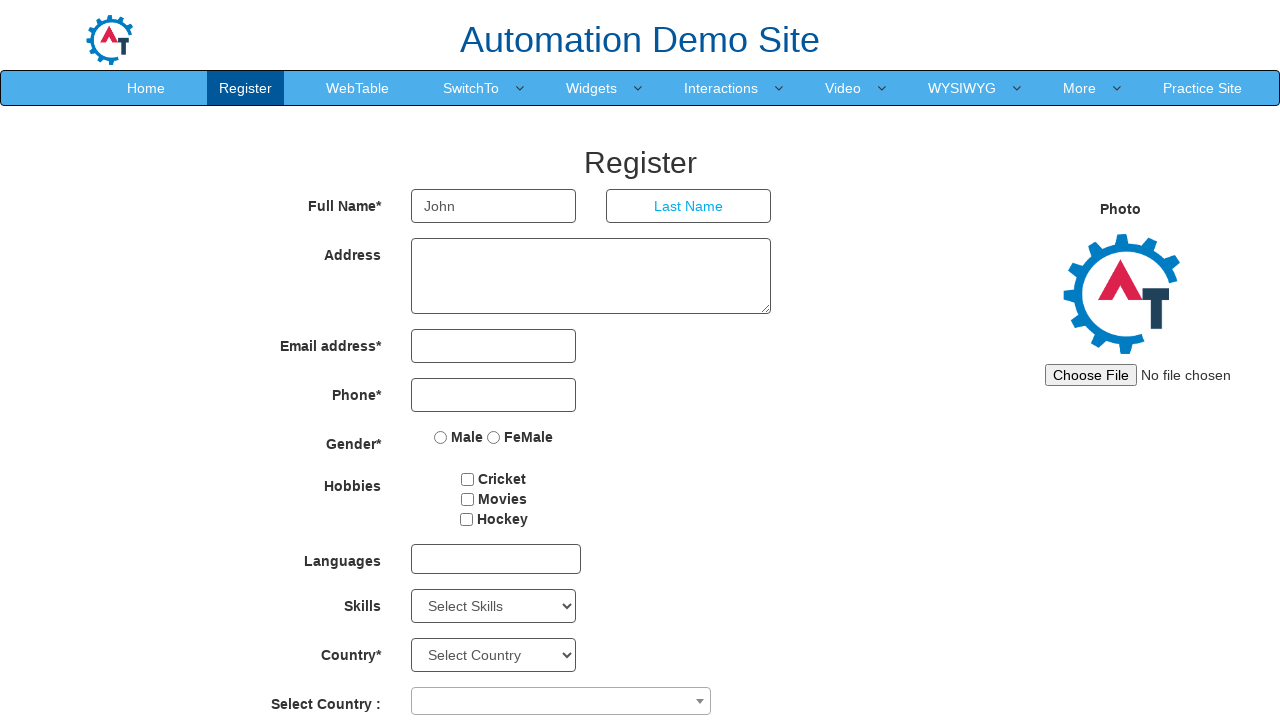

Filled Last Name field with 'Smith' on //input[@placeholder='Last Name']
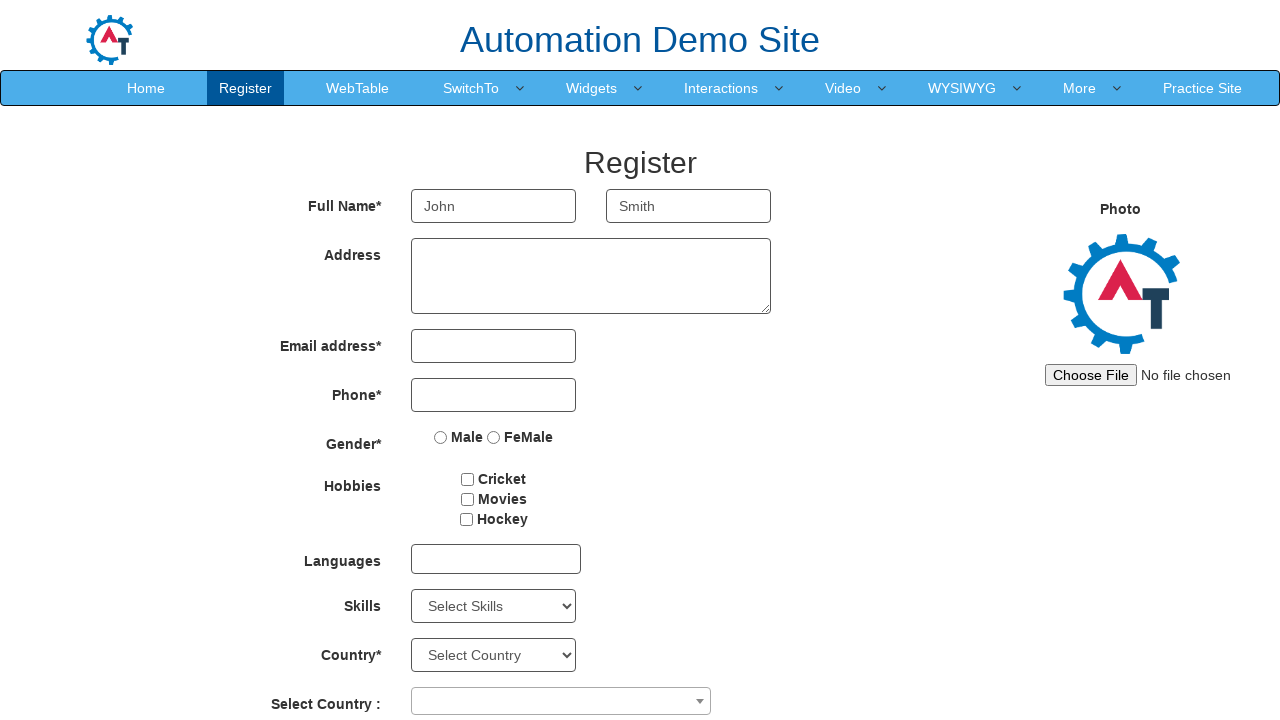

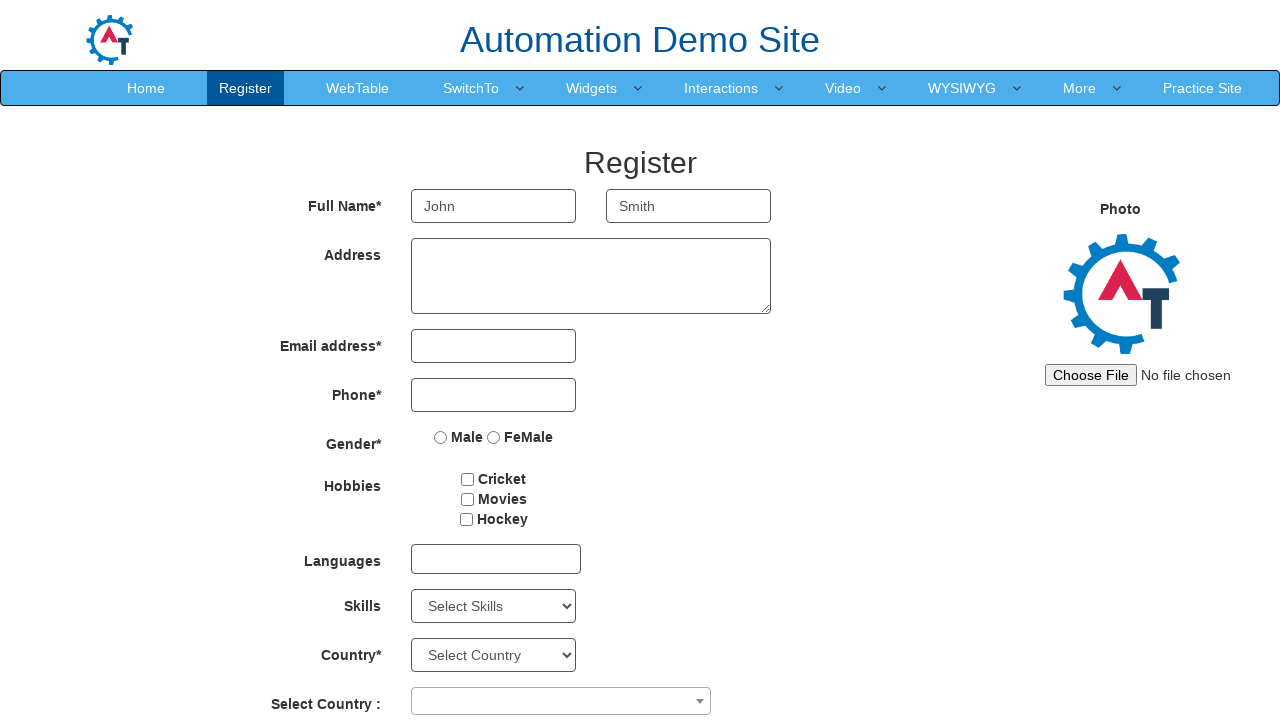